Tests Hacker News search functionality by entering a search query and submitting the form using the Enter key, then verifying the search term appears in the results.

Starting URL: https://news.ycombinator.com

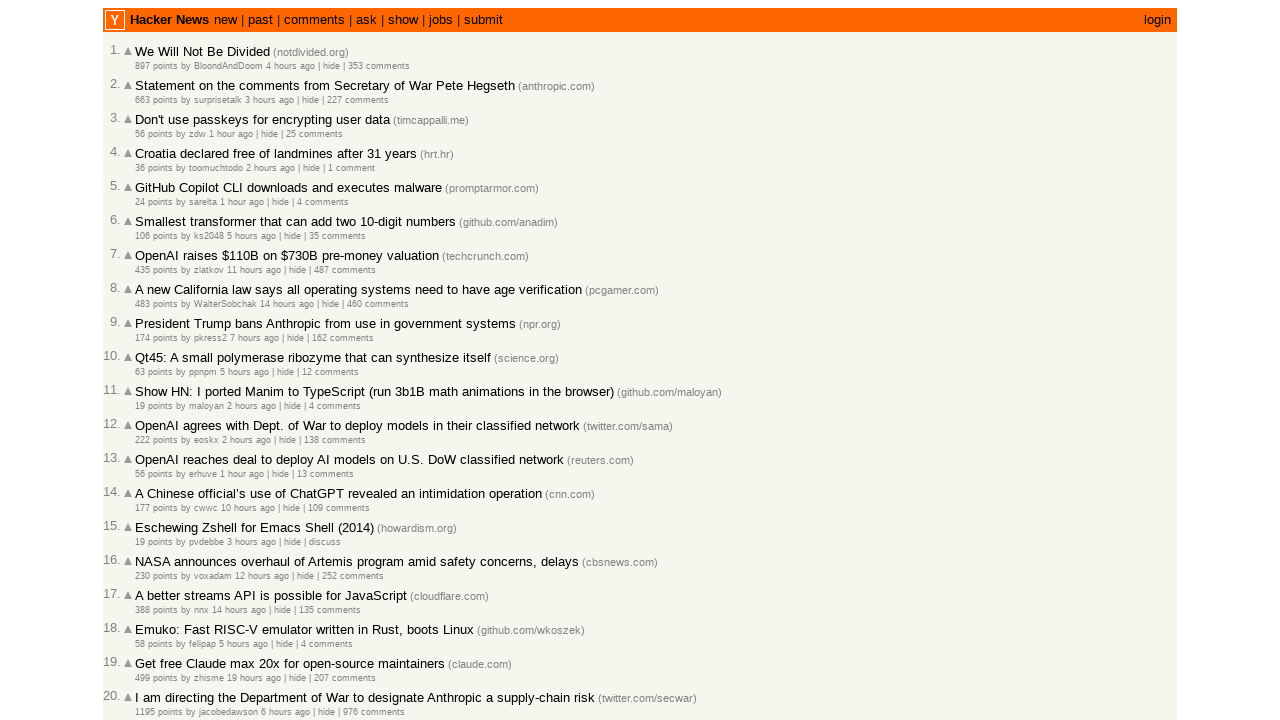

Filled search box with 'testdriven' on input[name='q']
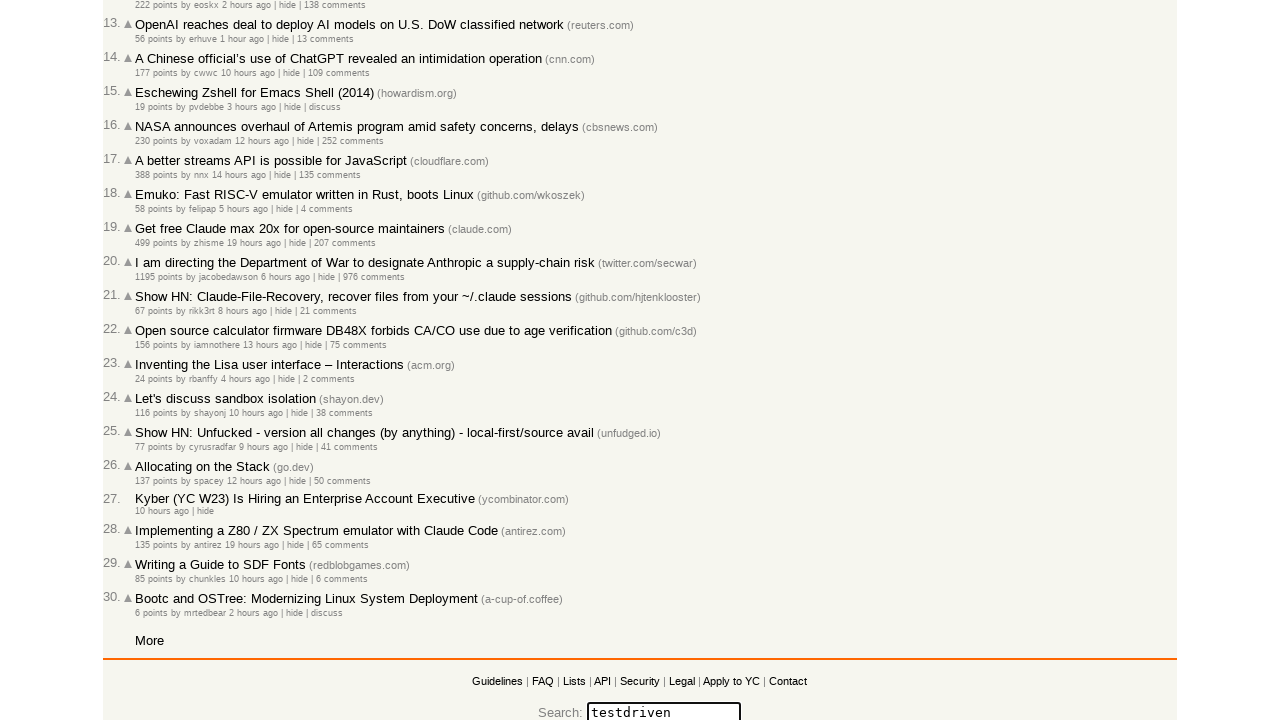

Pressed Enter to submit search query on input[name='q']
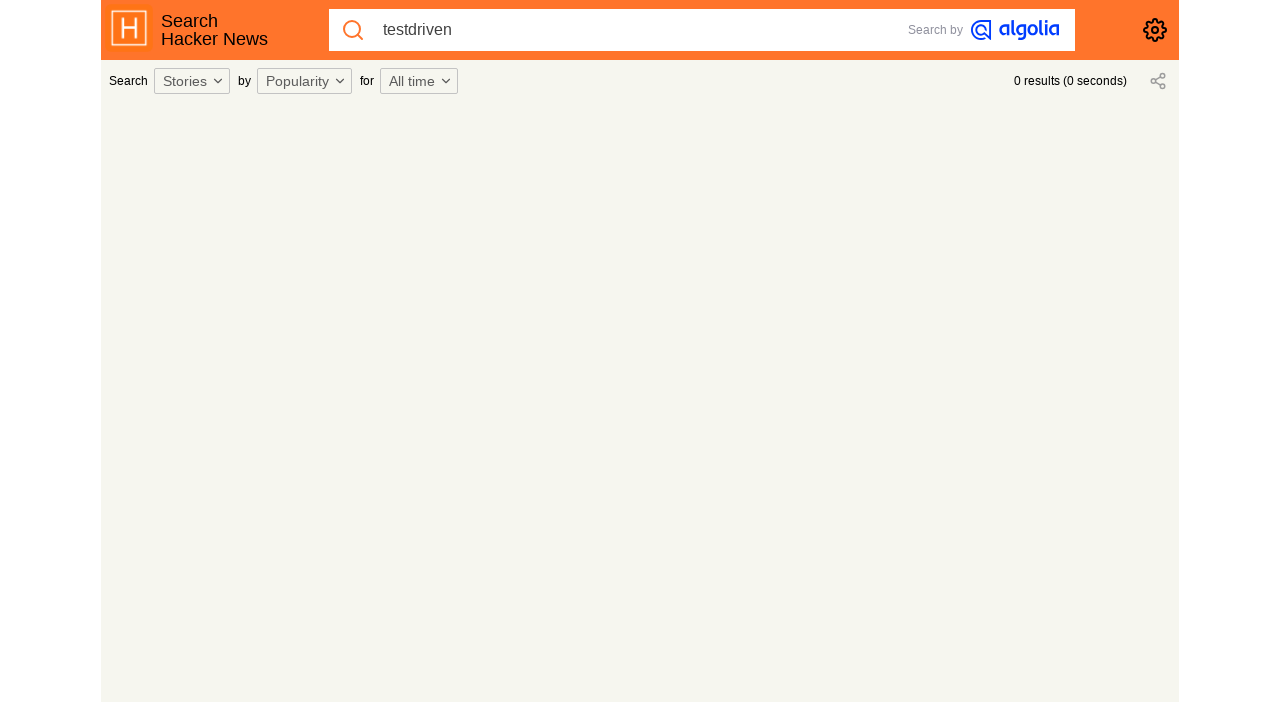

Search results page loaded (networkidle)
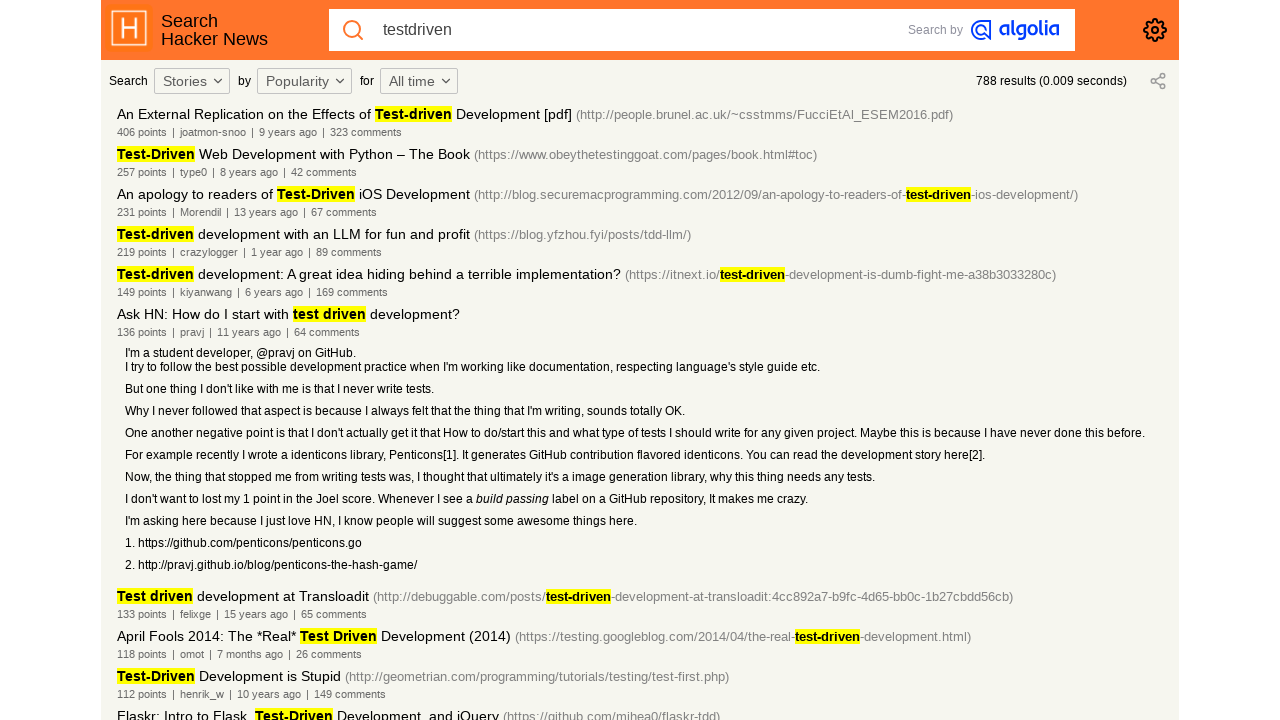

Verified 'testdriven' appears in search results
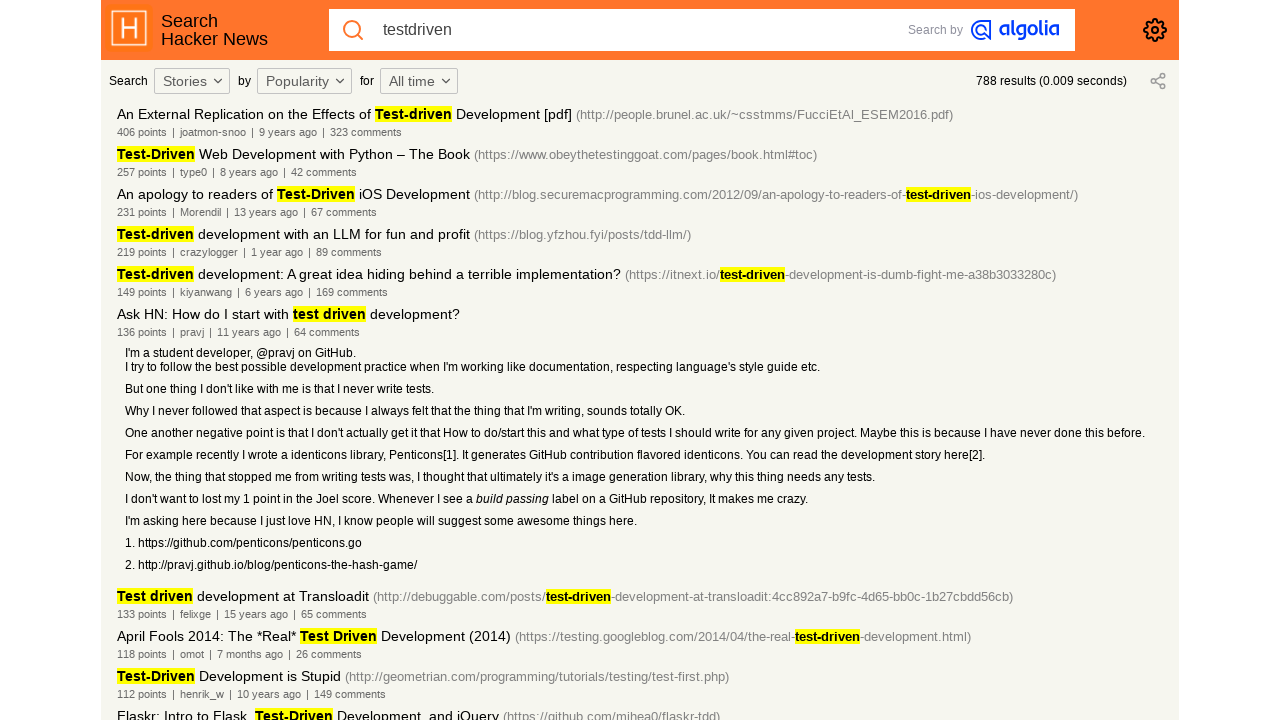

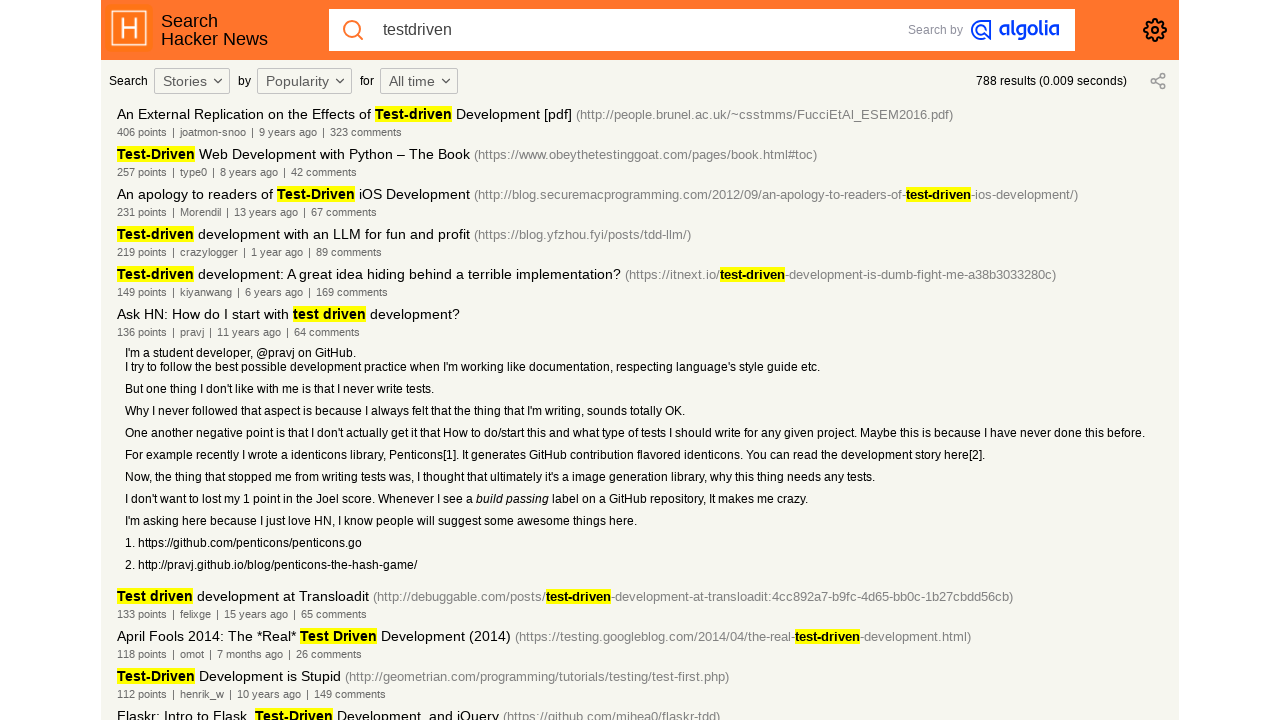